Tests a registration form by filling in first name, last name, and email fields, then submitting the form and verifying the success message appears.

Starting URL: http://suninjuly.github.io/registration1.html

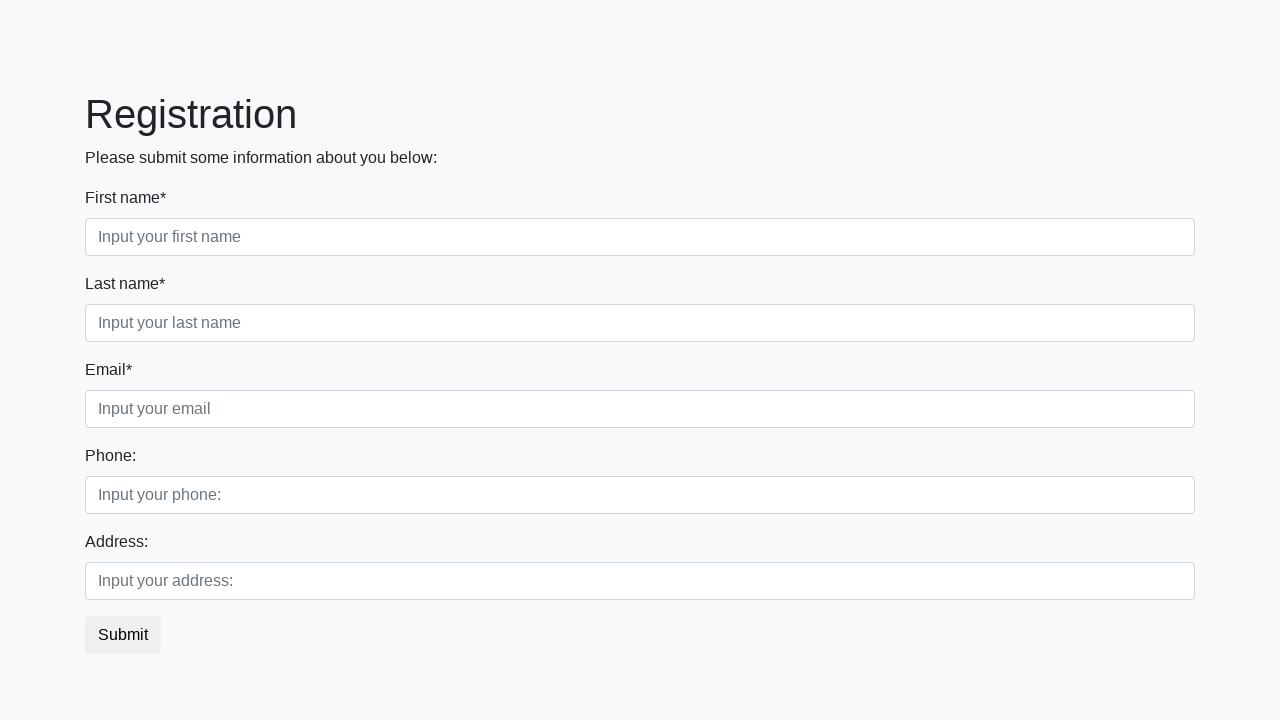

Filled first name field with 'Violetta' on div.first_block > .first_class:nth-child(1) > .first
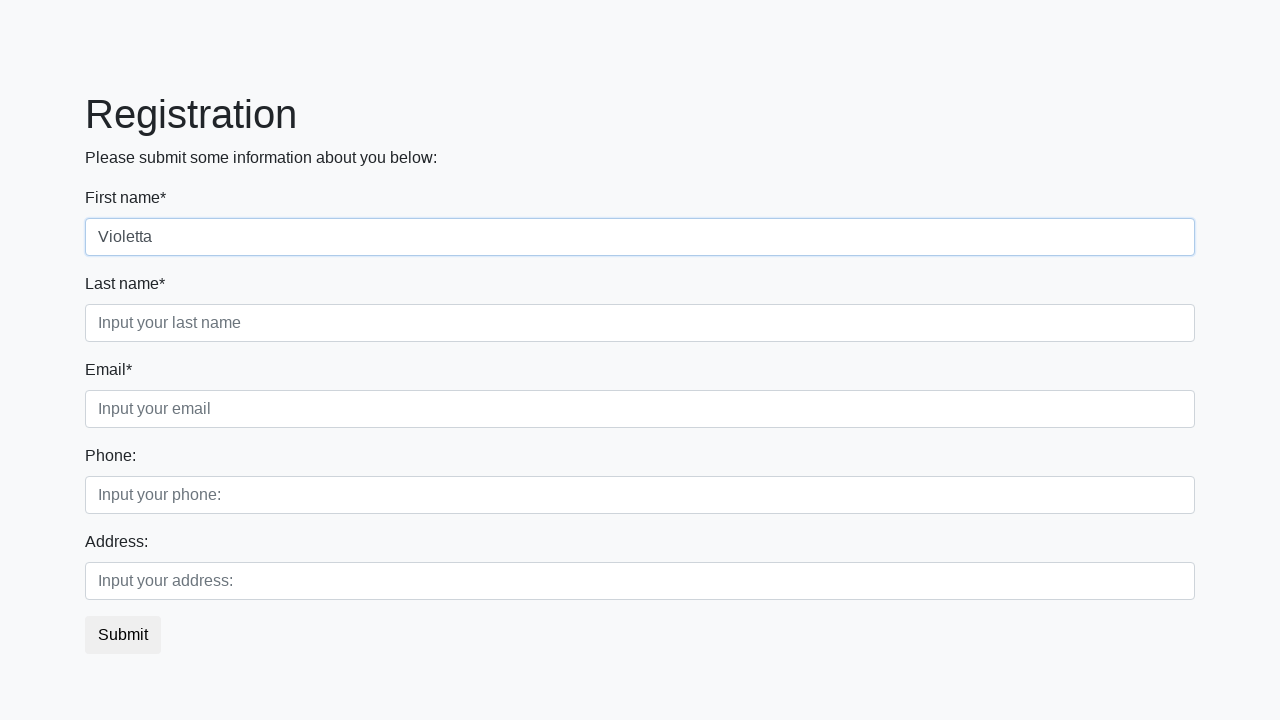

Filled last name field with 'Johnson' on div.first_block > .second_class:nth-child(2) > .second
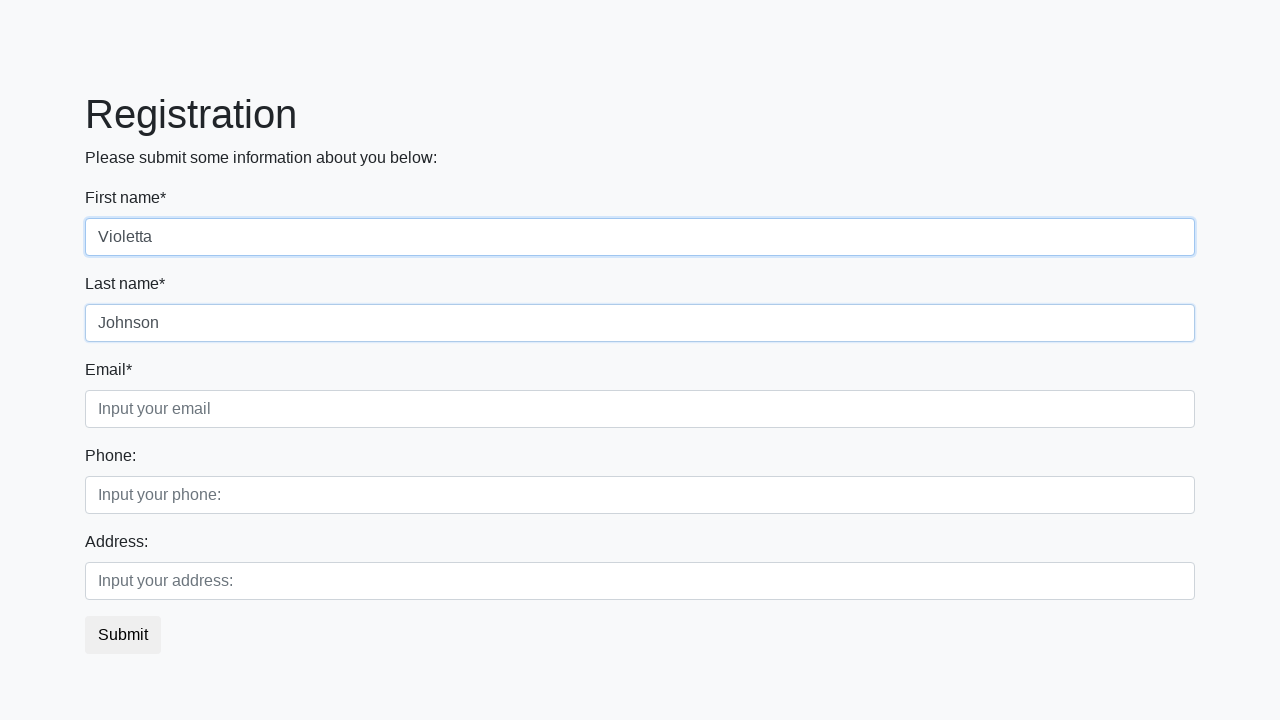

Filled email field with 'violetta.johnson@example.com' on div.first_block > .third_class:nth-child(3) > .third
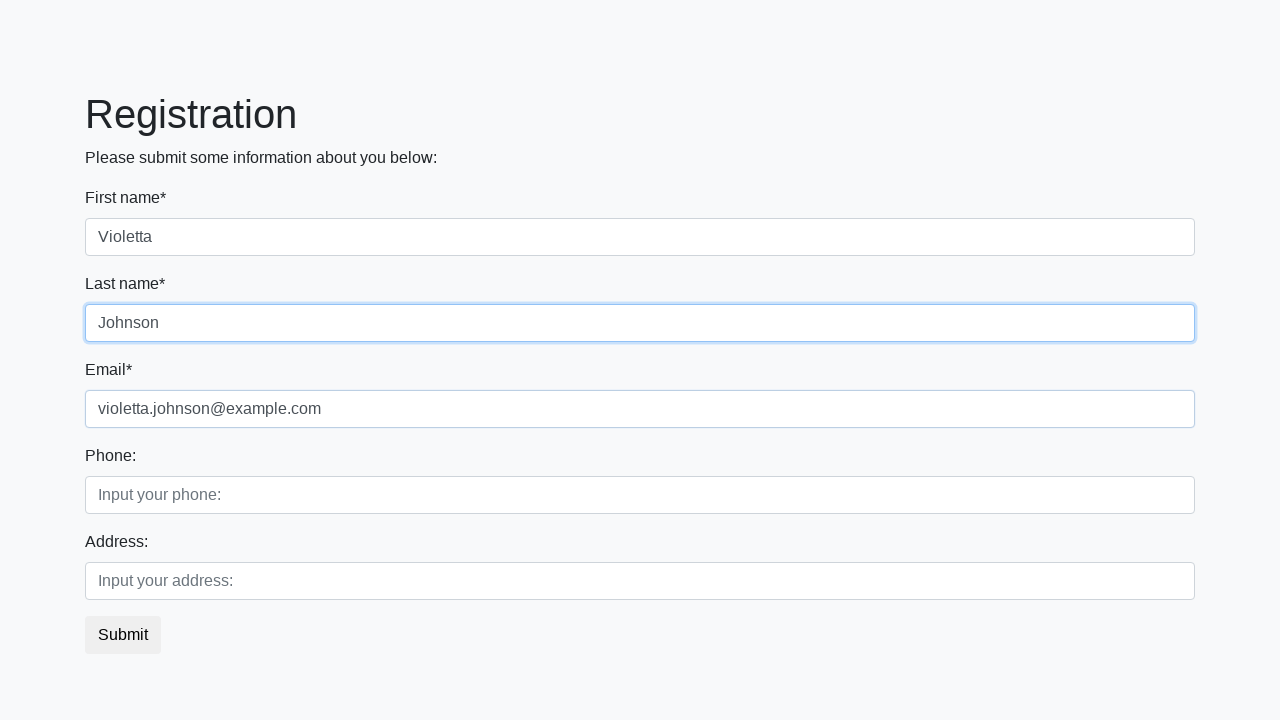

Clicked submit button to submit registration form at (123, 635) on button.btn
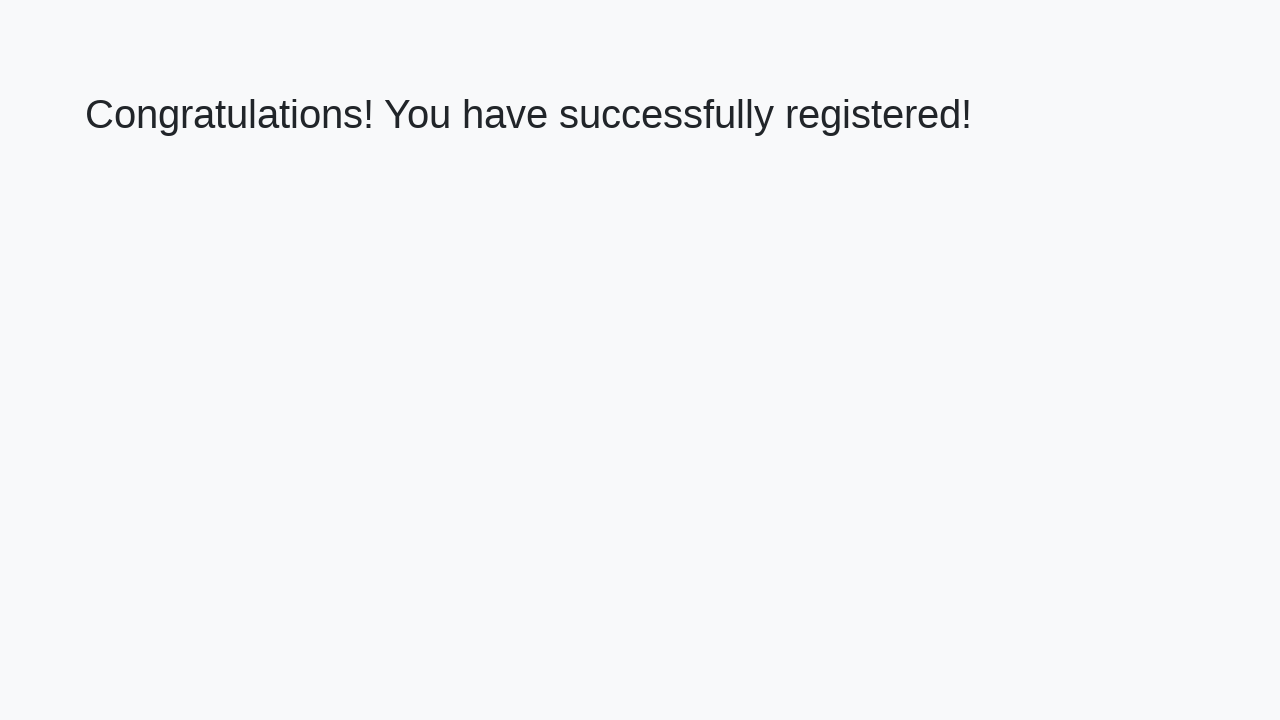

Success message header appeared
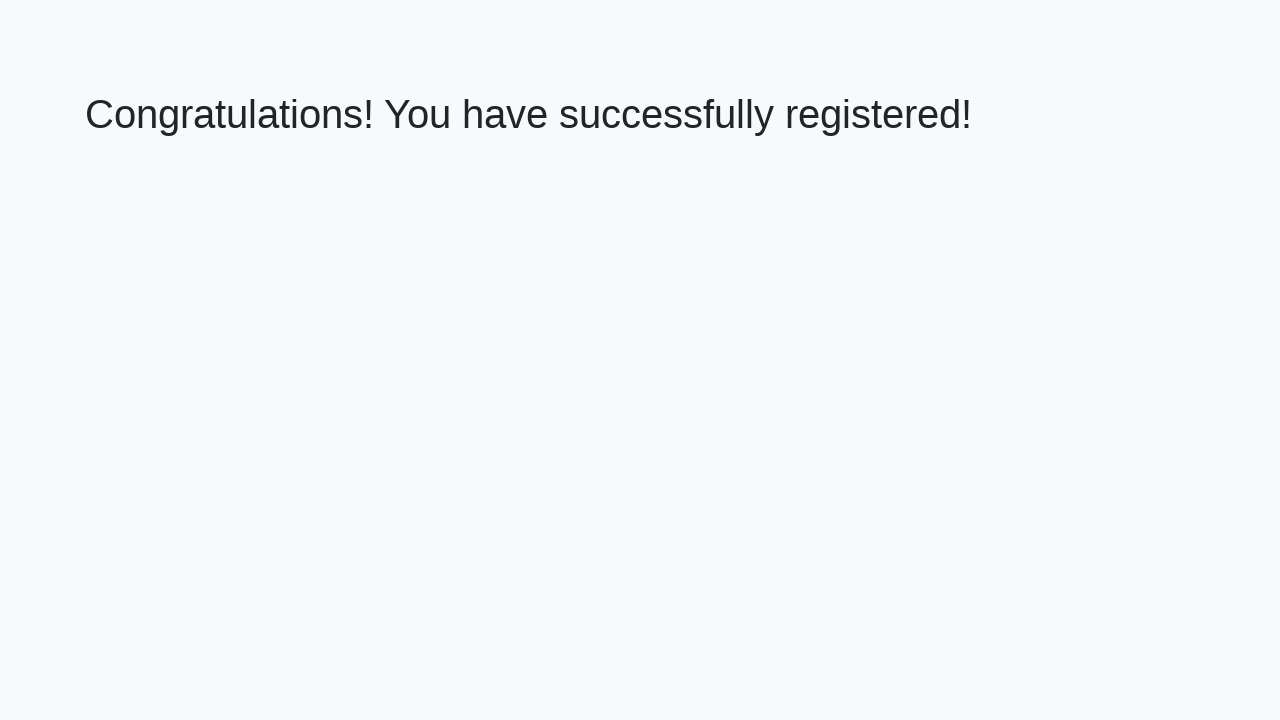

Located success message header element
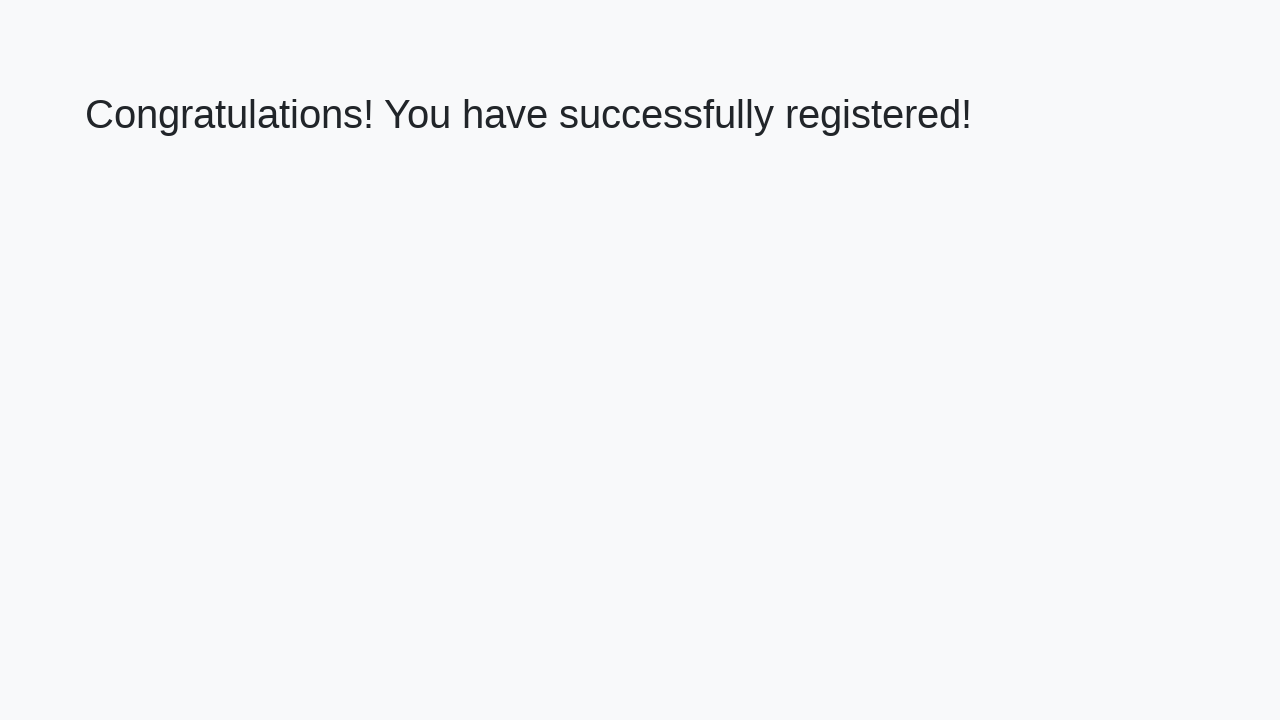

Verified success message: 'Congratulations! You have successfully registered!'
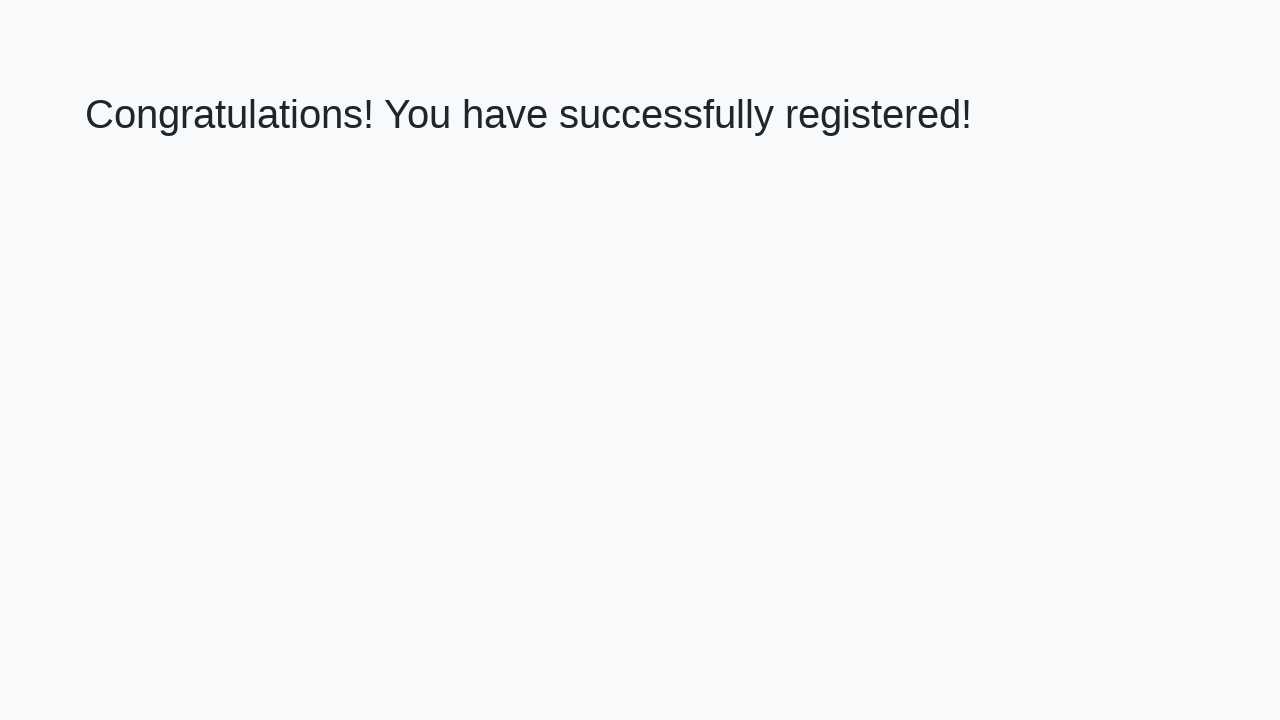

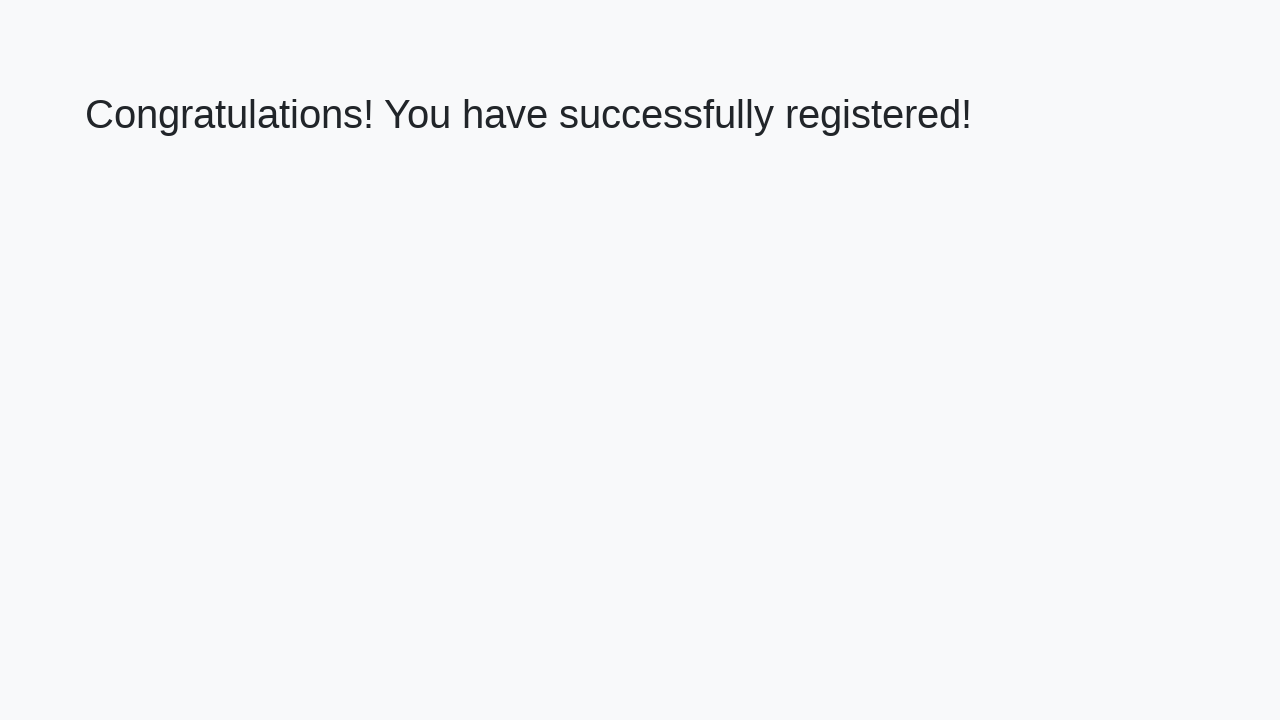